Navigates to an EarthCam live webcam page for El Paso, Texas and waits for content to load

Starting URL: https://www.earthcam.com/usa/texas/elpaso/?cam=elpaso

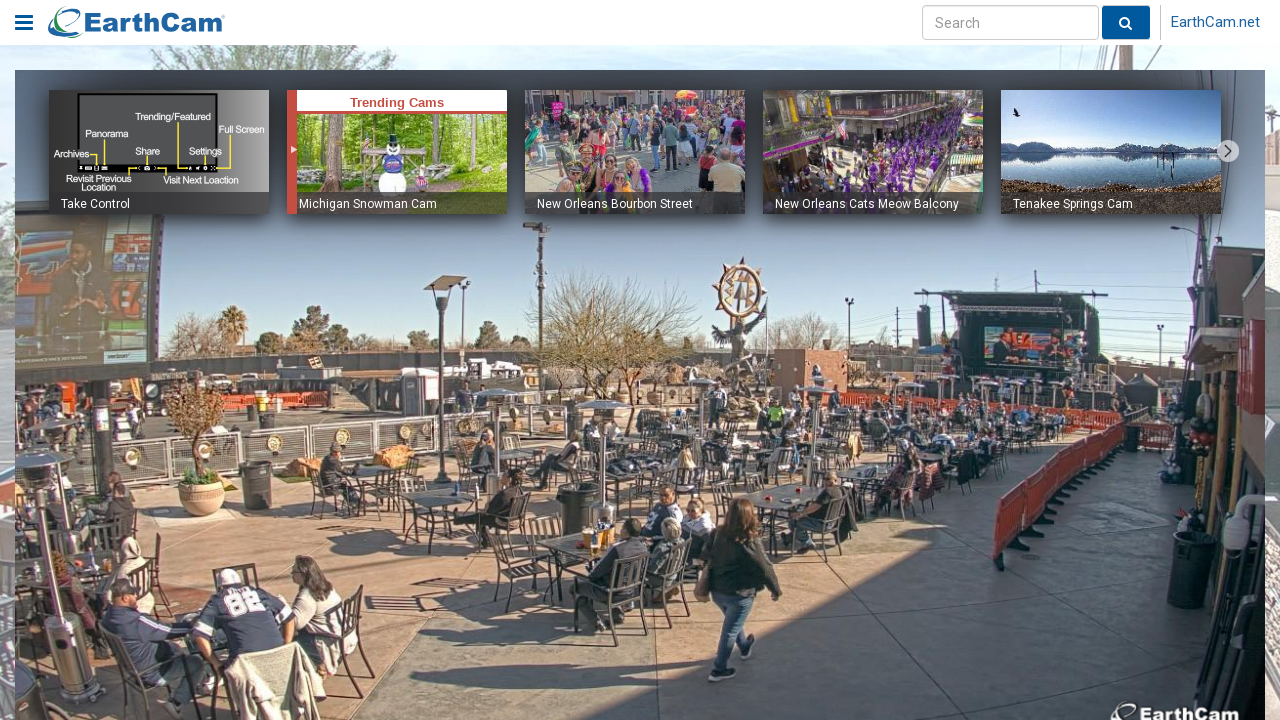

Waited for EarthCam El Paso webcam page to load completely (network idle)
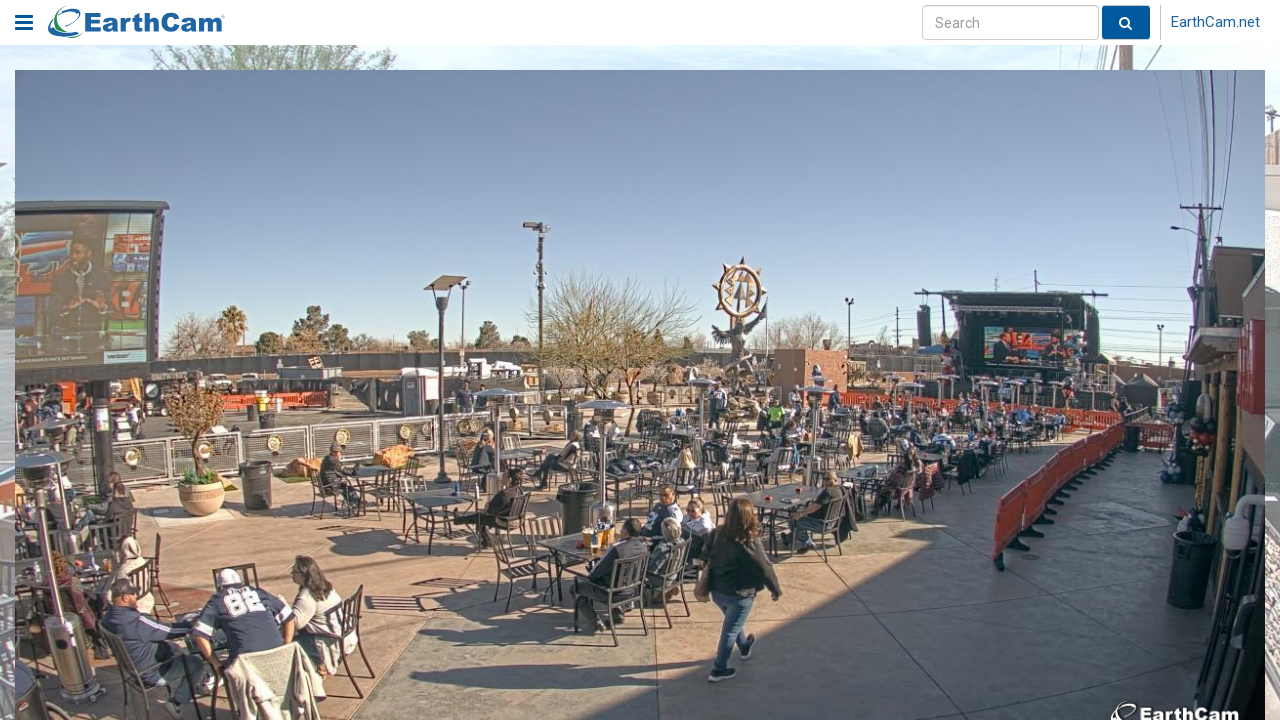

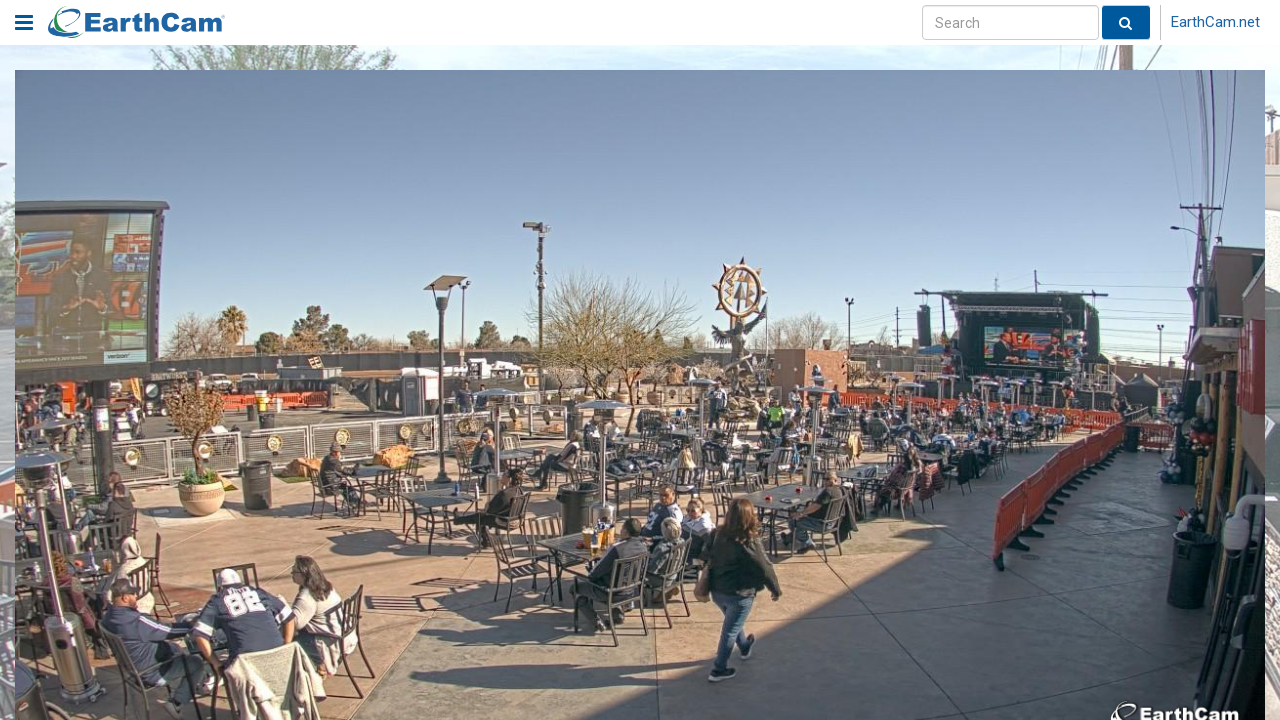